Tests an e-commerce flow by adding multiple items to cart, applying a promo code, and proceeding to checkout

Starting URL: https://rahulshettyacademy.com/seleniumPractise/#/

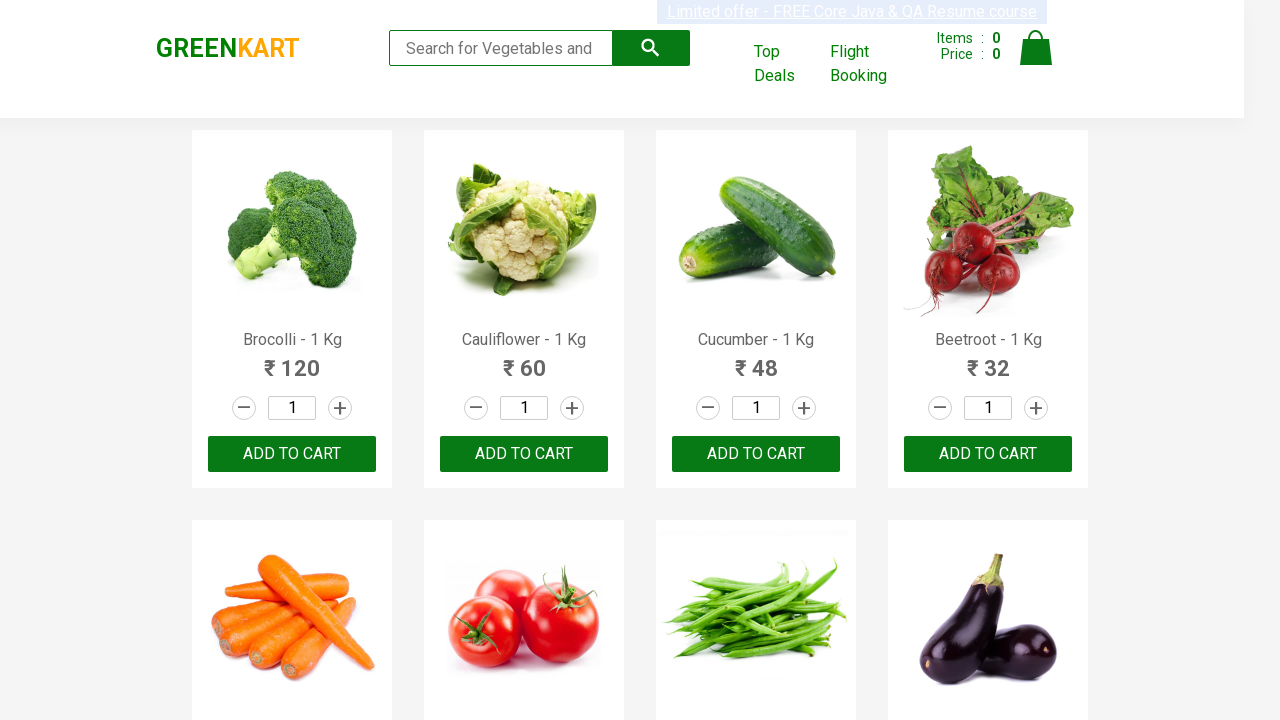

Products loaded on the page
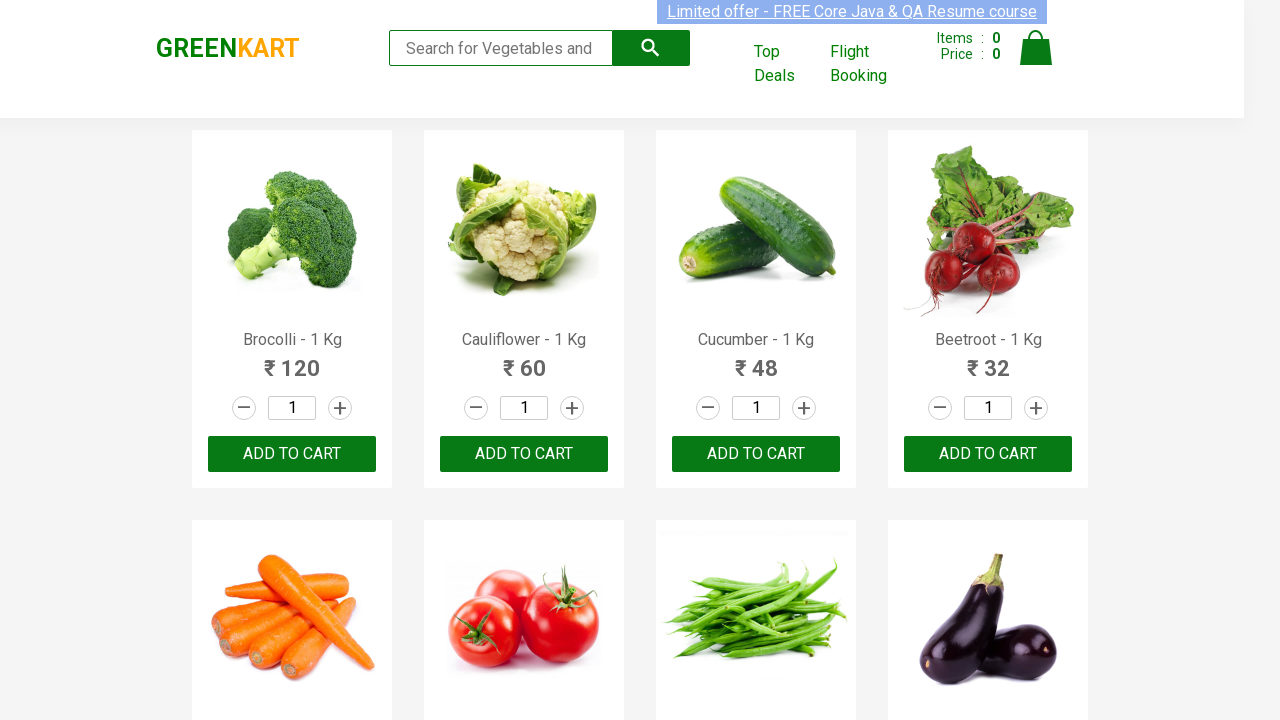

Retrieved all product elements from the page
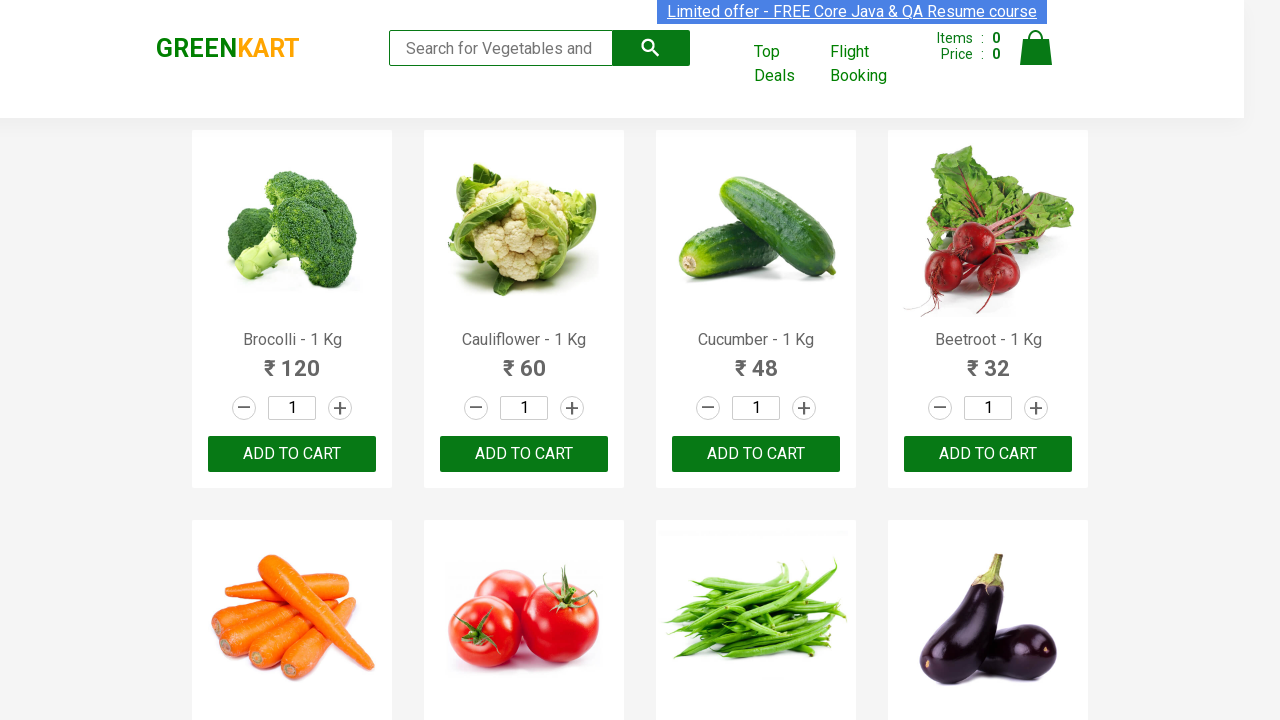

Added Cucumber to cart at (756, 454) on xpath=//div[@class='product-action']/button >> nth=2
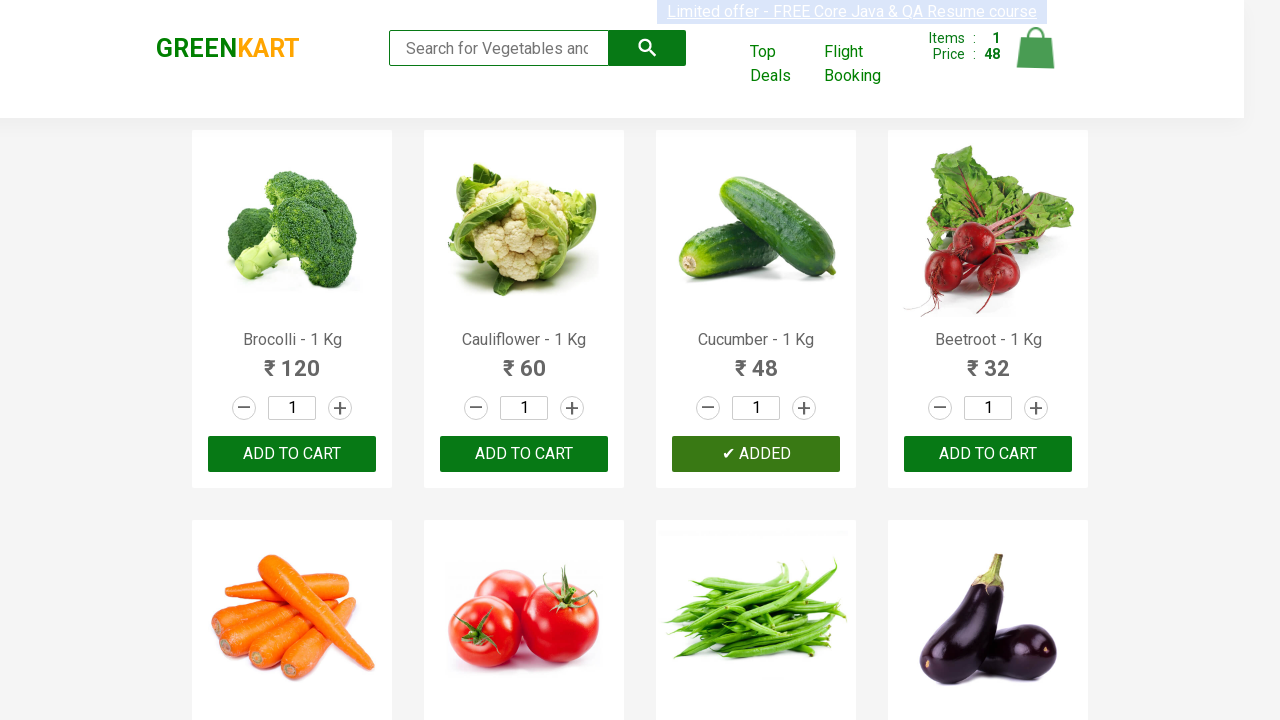

Added Beetroot to cart at (988, 454) on xpath=//div[@class='product-action']/button >> nth=3
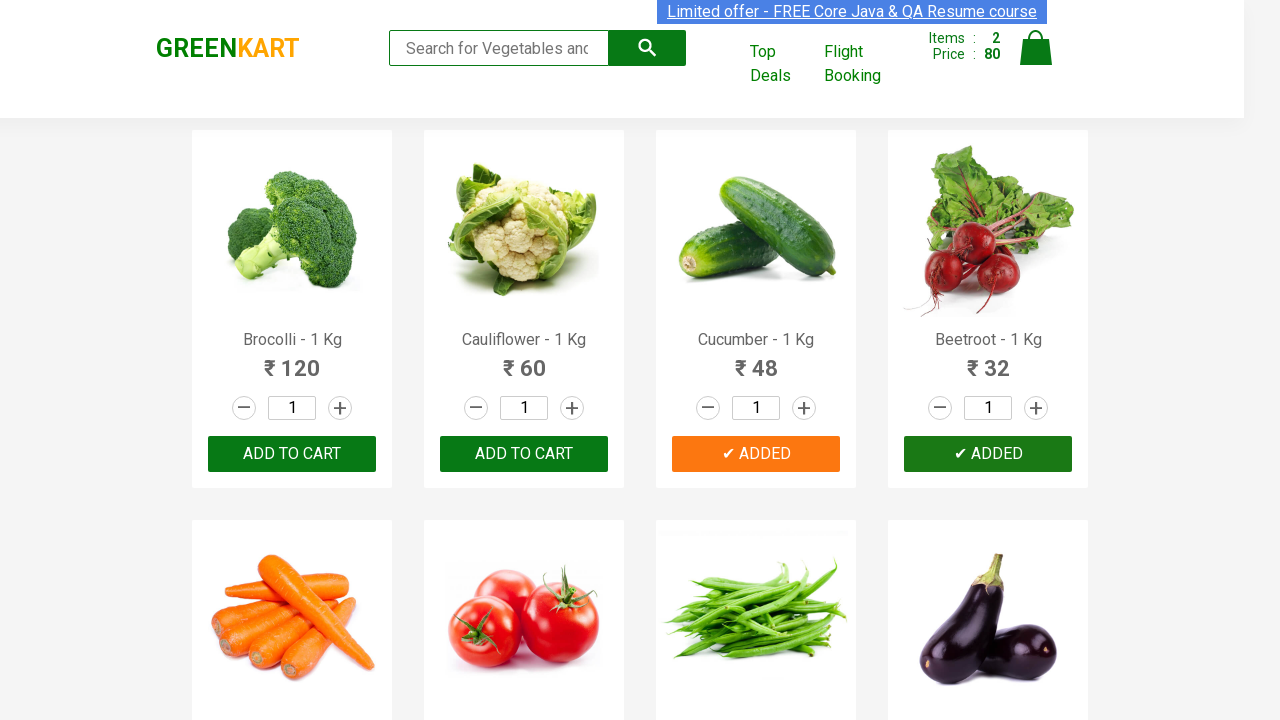

Added Tomato to cart at (524, 360) on xpath=//div[@class='product-action']/button >> nth=5
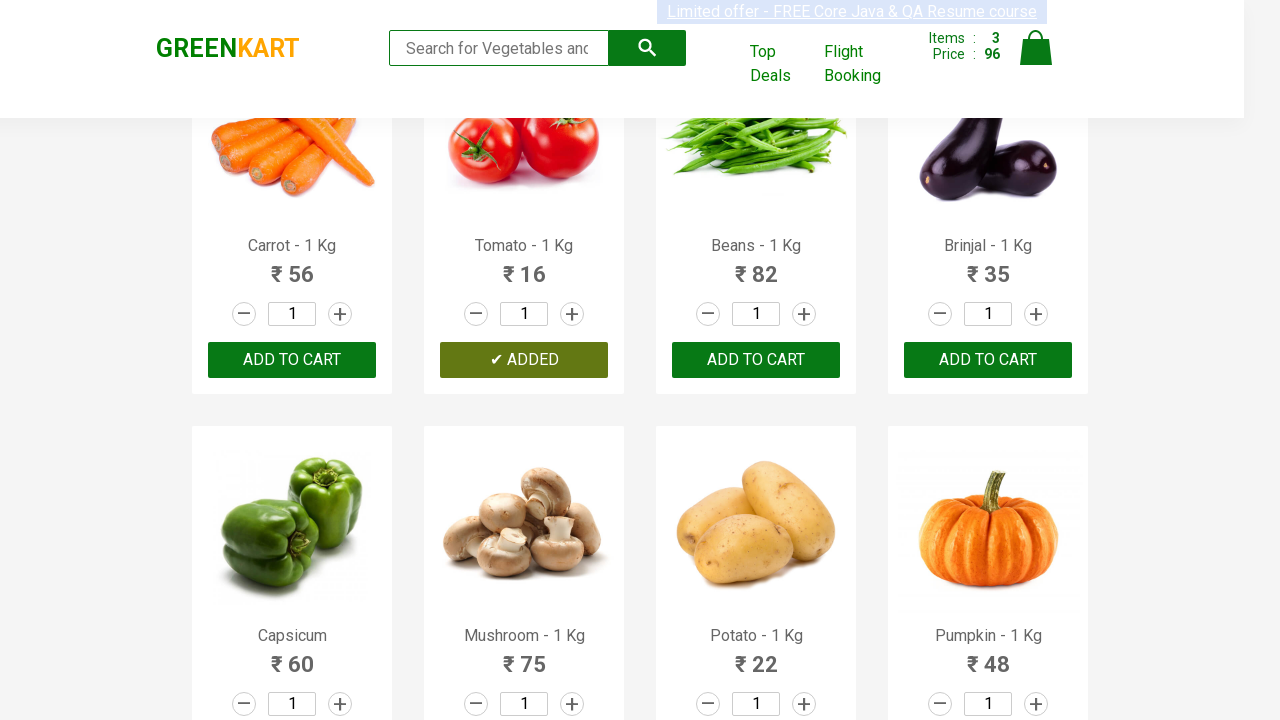

Added Mushroom to cart at (524, 360) on xpath=//div[@class='product-action']/button >> nth=9
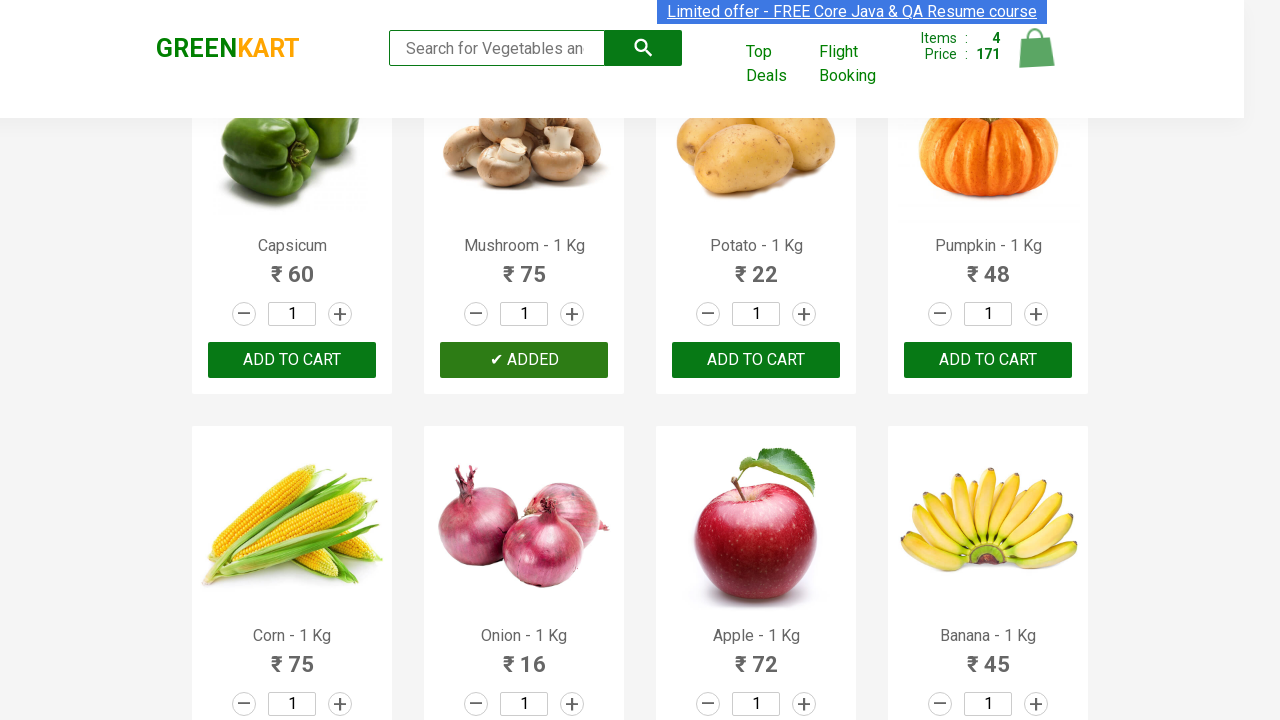

Clicked cart icon to view cart at (1036, 48) on xpath=//img[@alt='Cart']
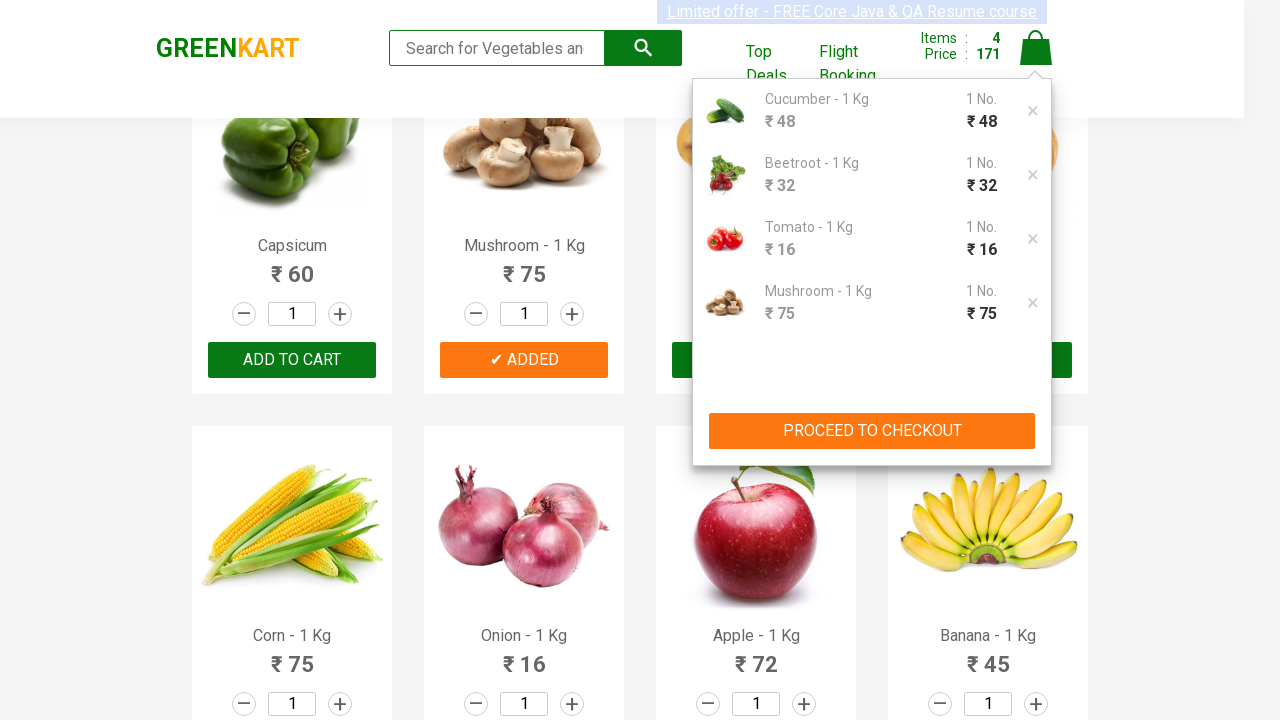

Clicked PROCEED TO CHECKOUT button at (872, 431) on xpath=//button[text()='PROCEED TO CHECKOUT']
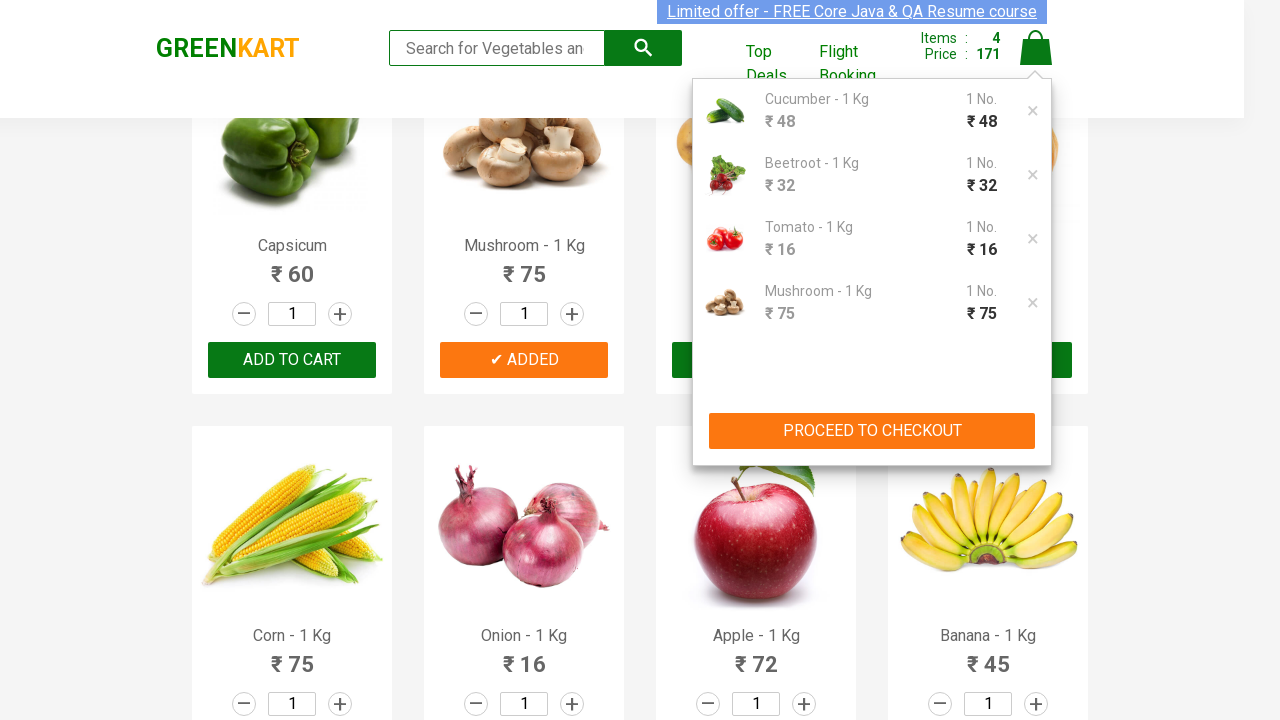

Entered promo code 'rahulshettyacademy' on .promoCode
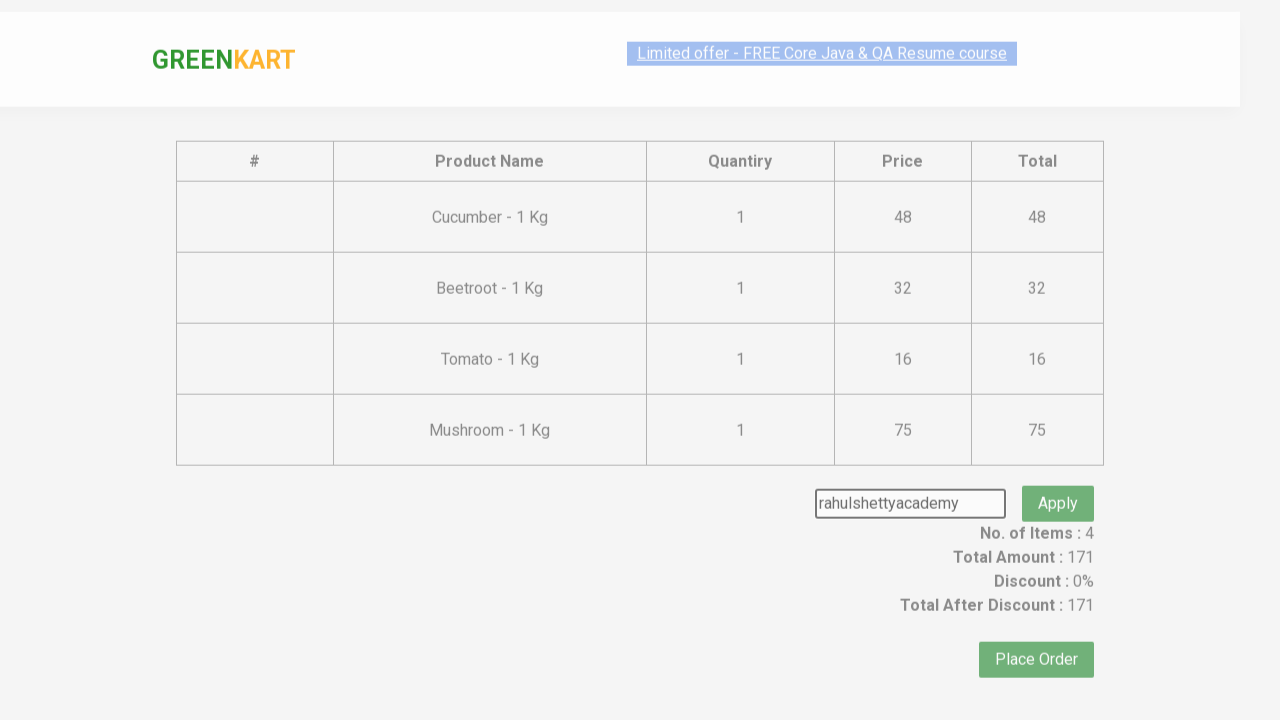

Promo code apply button is visible
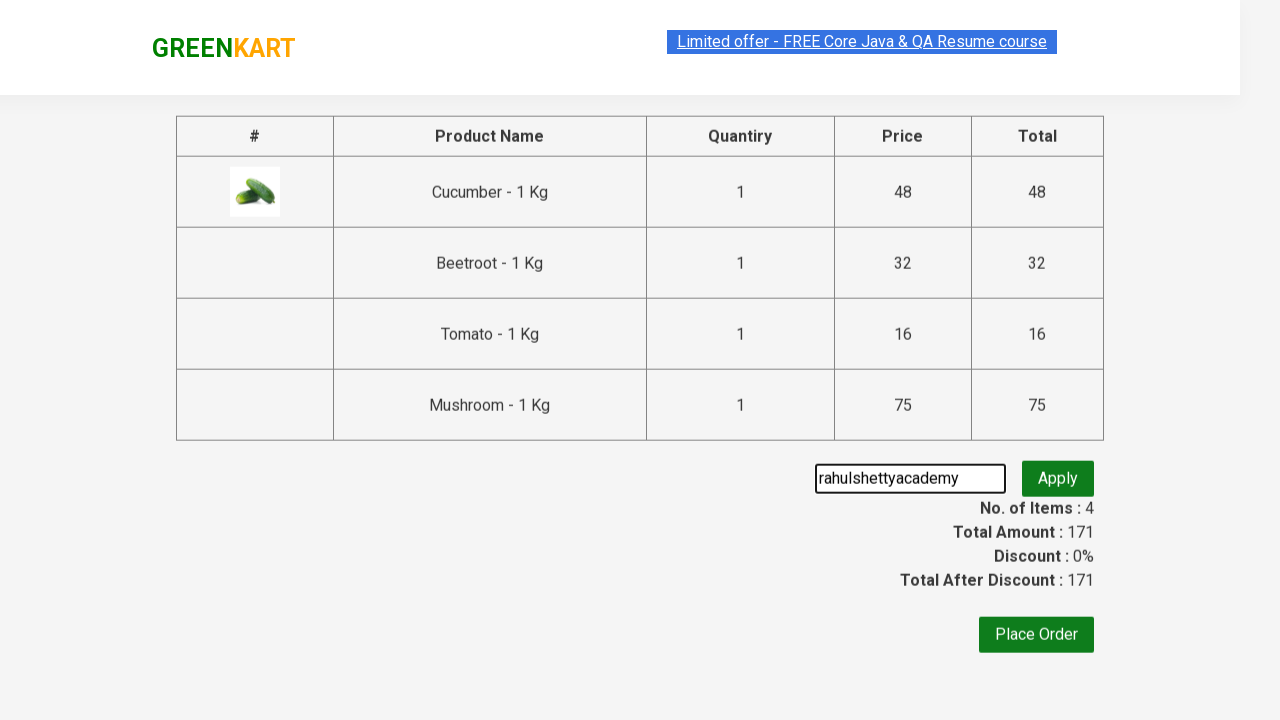

Clicked apply promo code button at (1058, 477) on .promoBtn
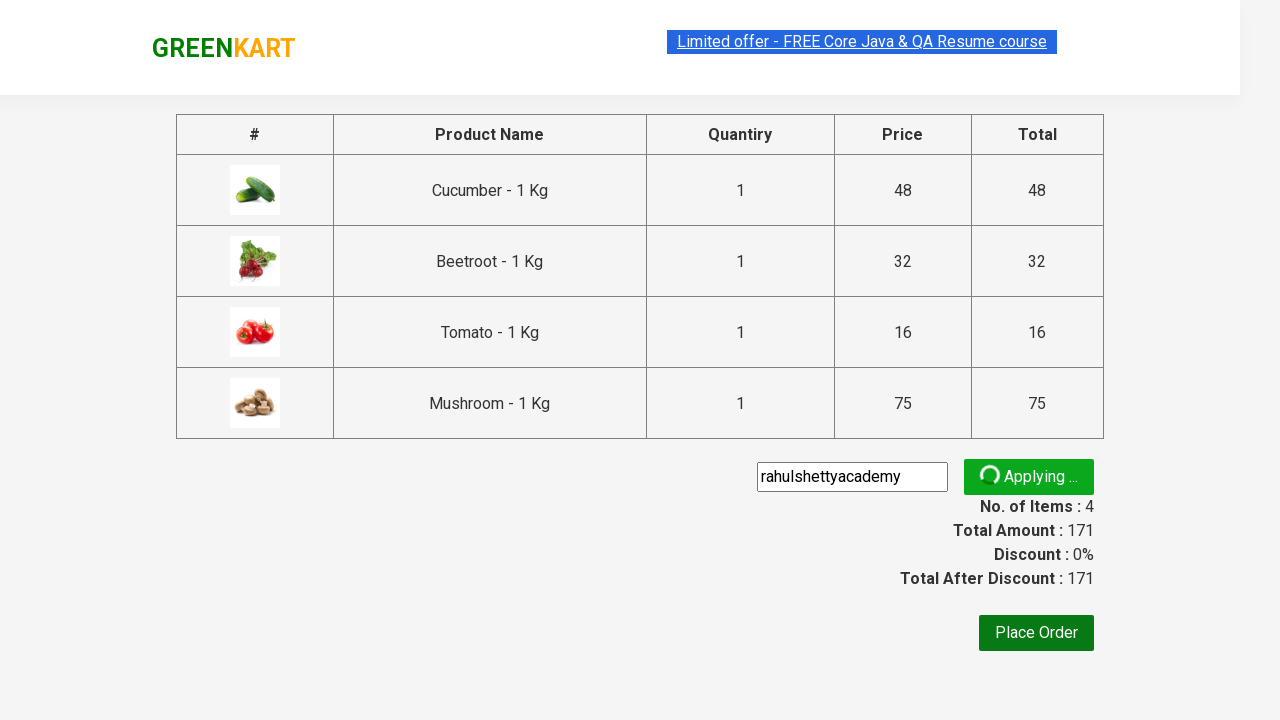

Promo code response message appeared
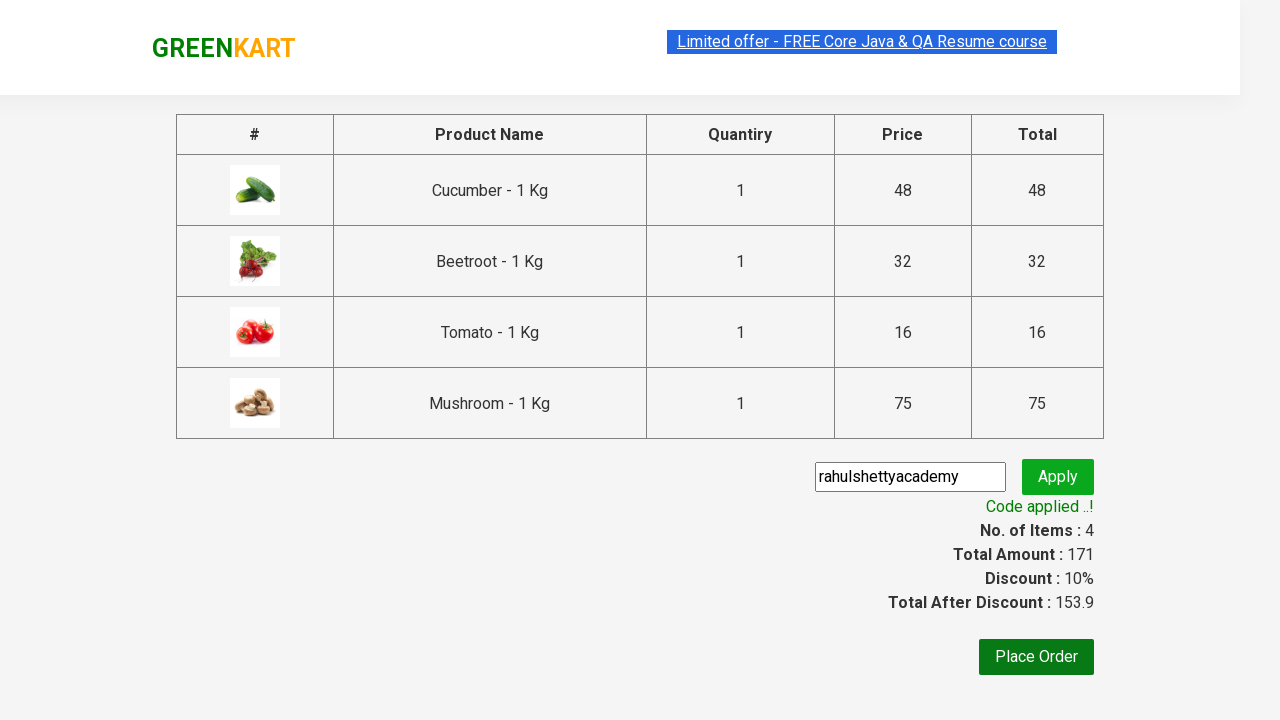

Retrieved promo info message: Code applied ..!
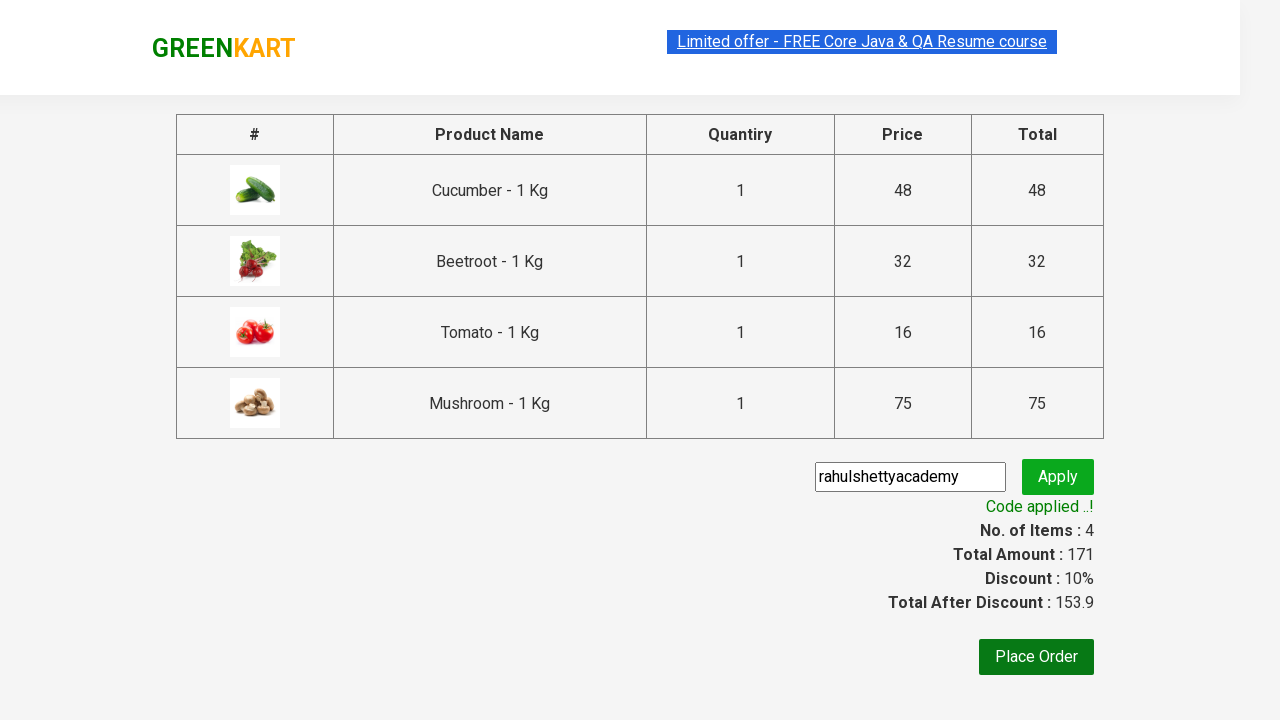

Promo code successfully applied, clicked Place Order button at (1036, 657) on xpath=//*[@id='root']/div/div/div/div/button
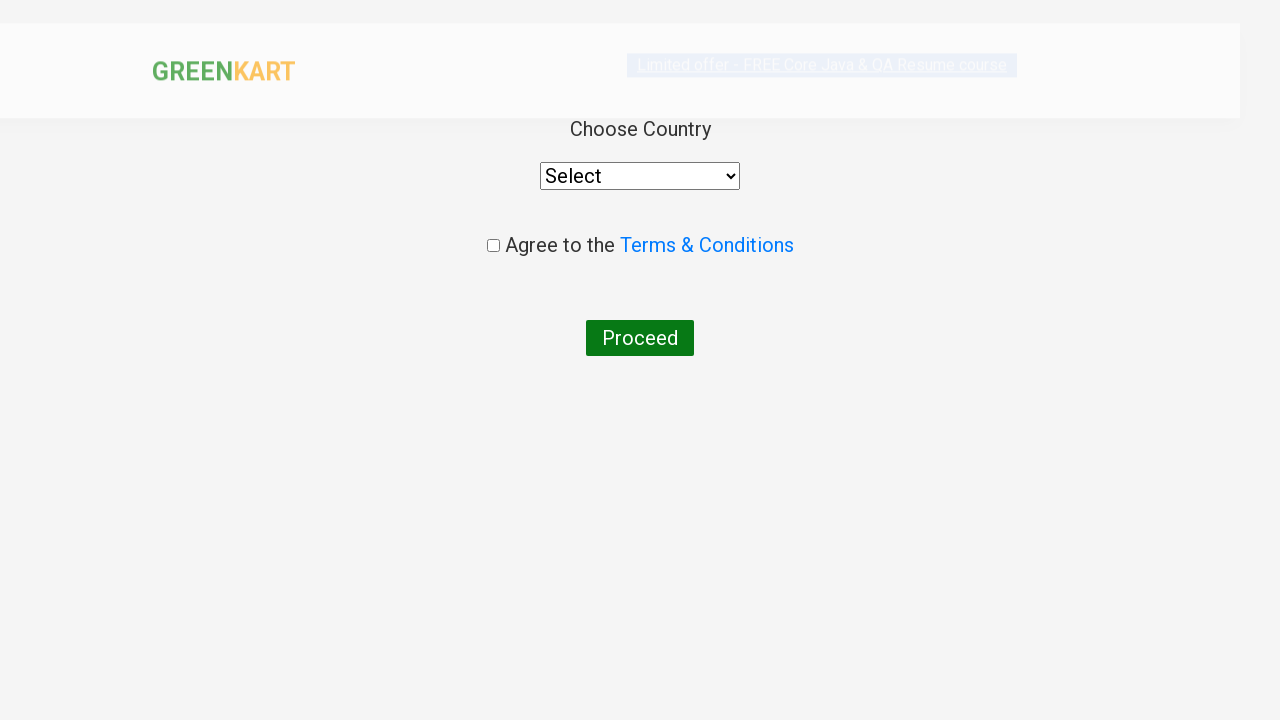

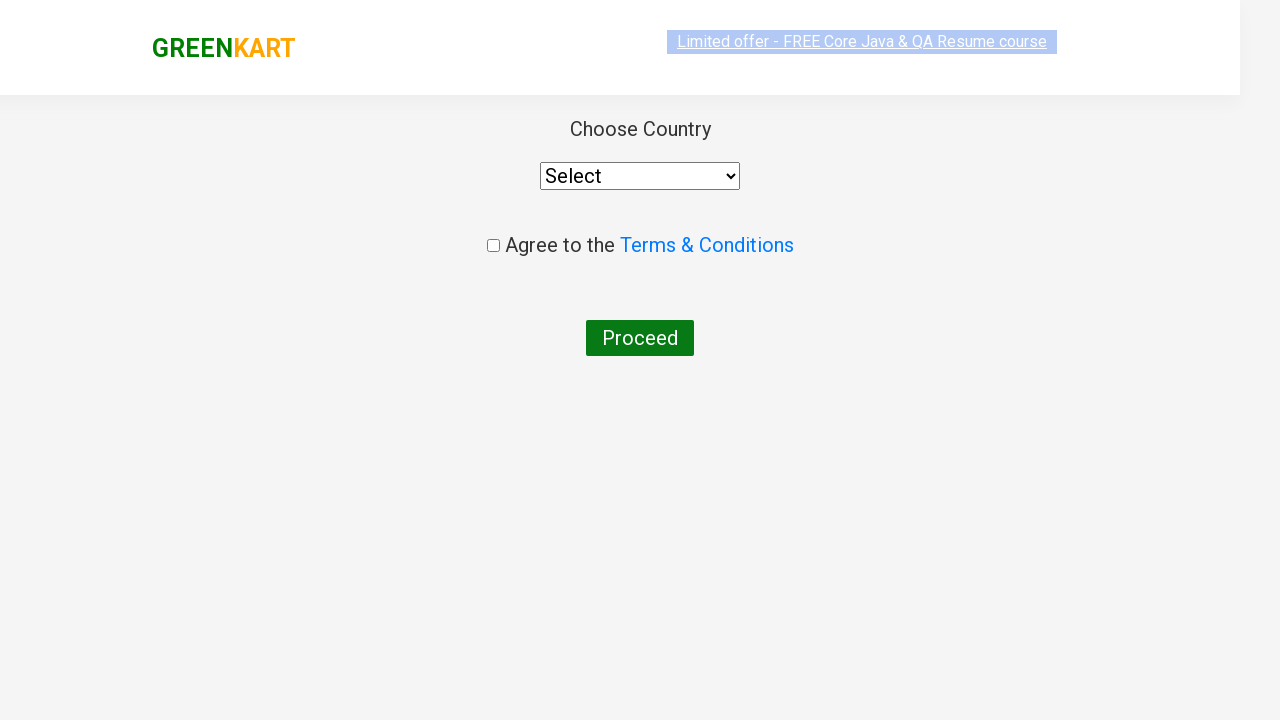